Tests dynamic content loading by clicking a start button and waiting for "Hello World!" text to become visible on the page

Starting URL: https://the-internet.herokuapp.com/dynamic_loading/1

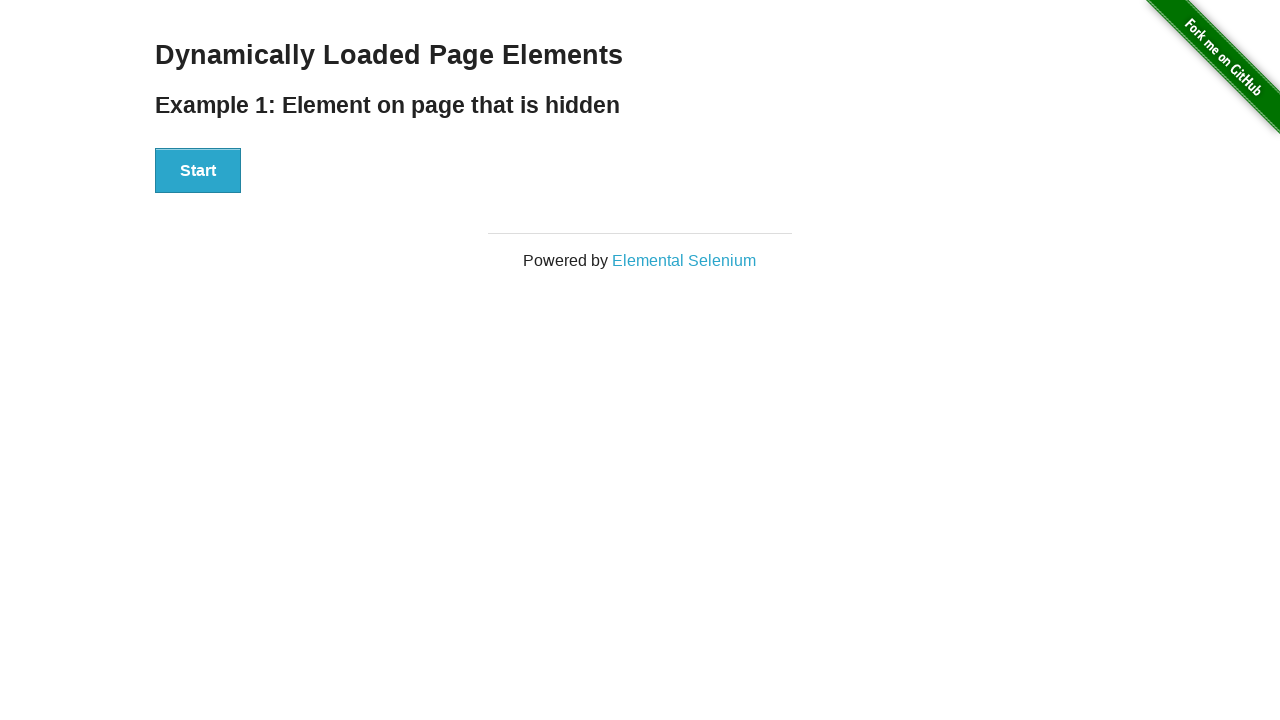

Clicked start button to initiate dynamic content loading at (198, 171) on xpath=//div[@id='start']//button
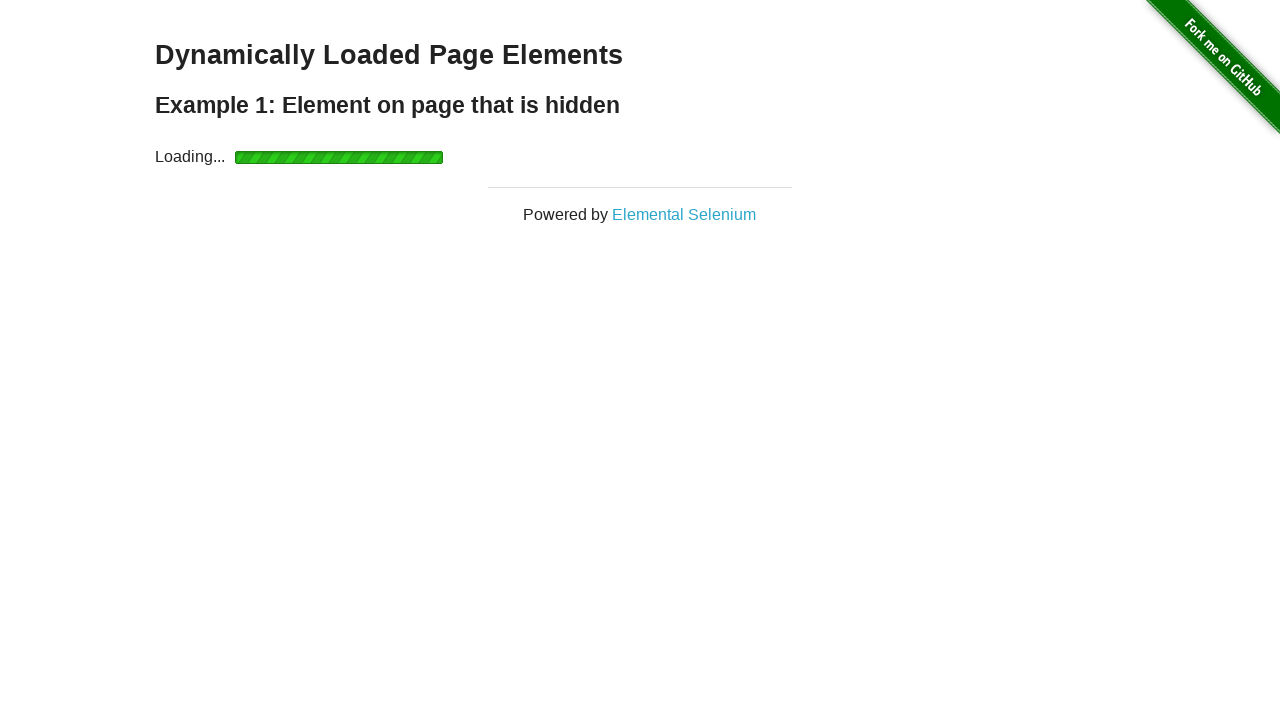

Waited for 'Hello World!' text to become visible
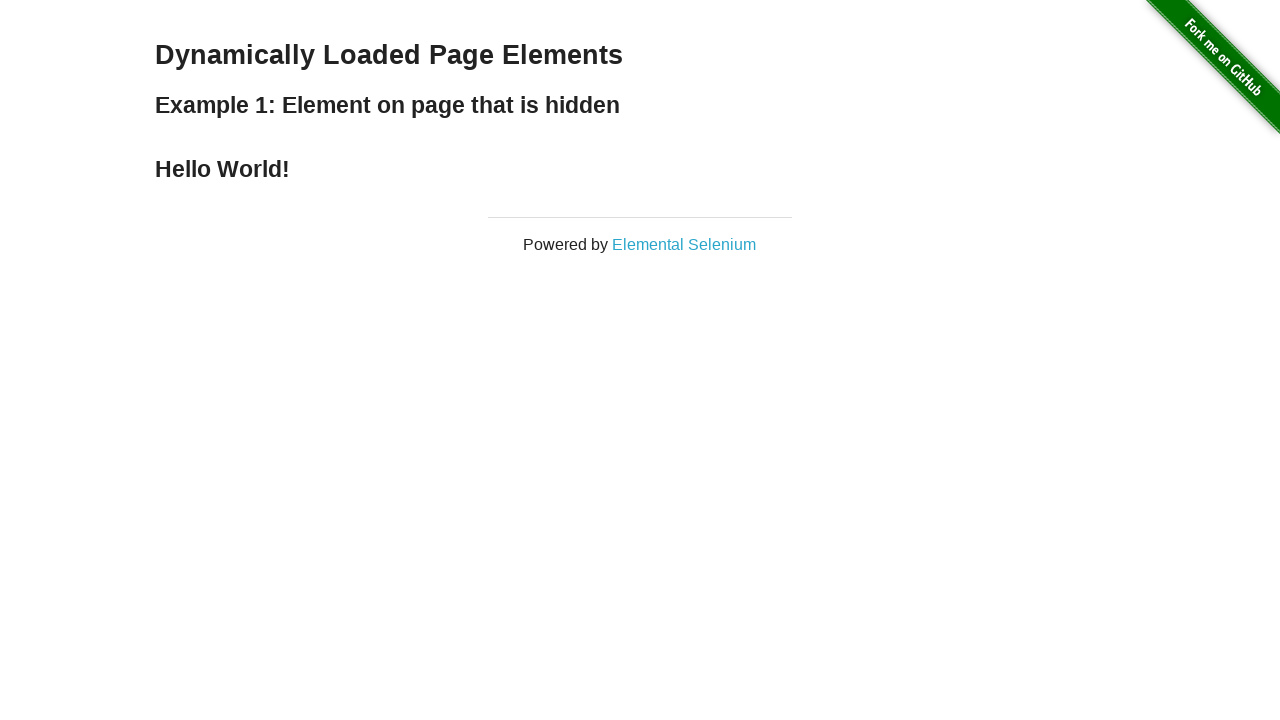

Verified that the text content is 'Hello World!'
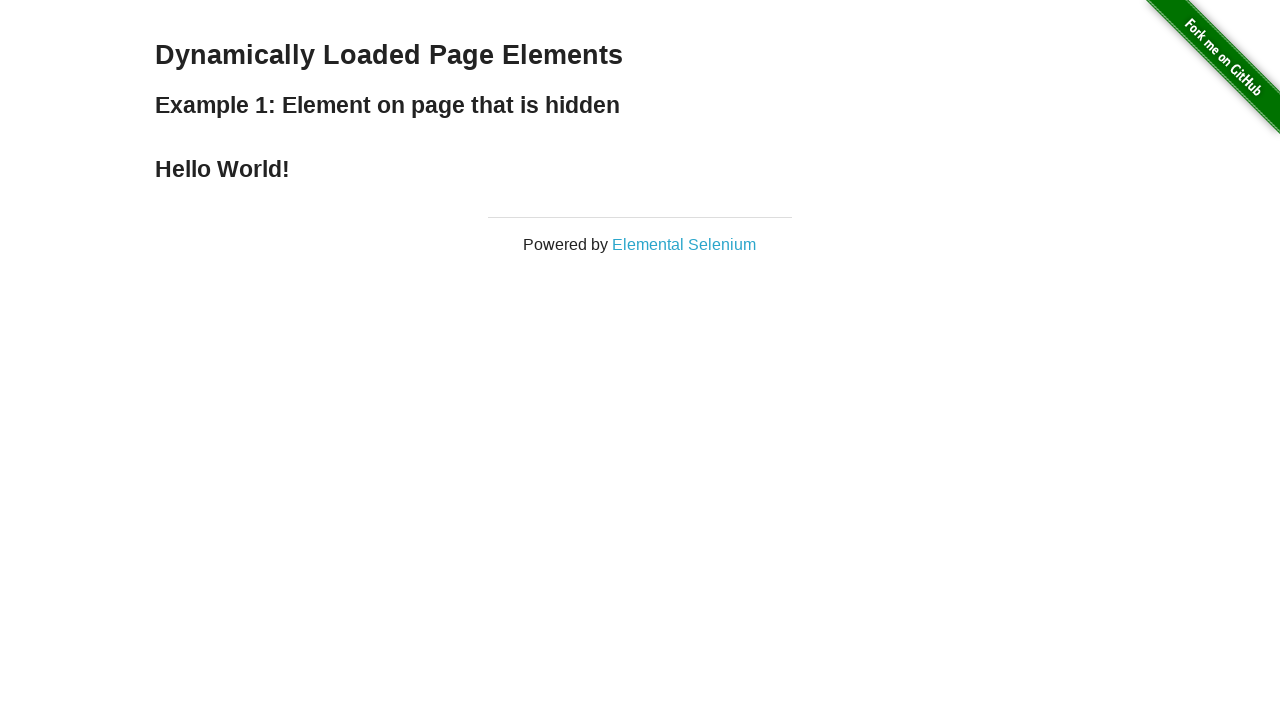

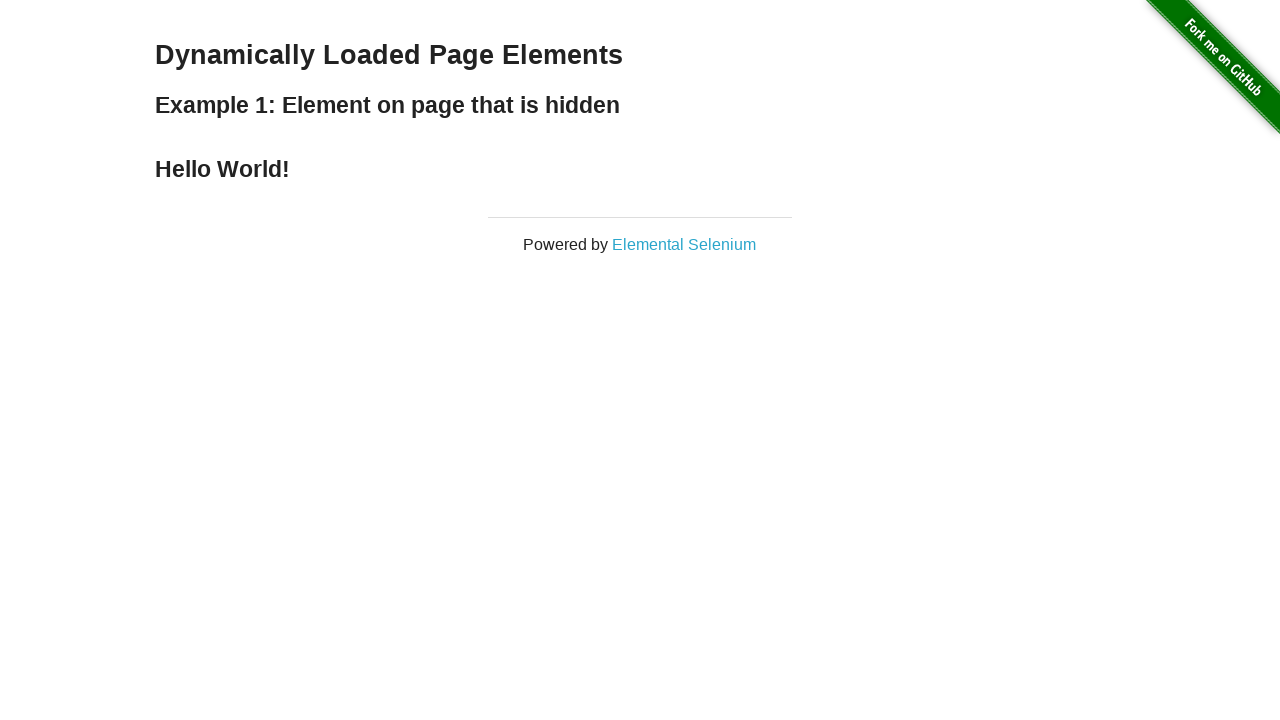